Tests dropdown selection functionality on two different sites - selects options by value, visible text, and index on a country dropdown, then navigates to another site to test multi-select functionality on a cars dropdown.

Starting URL: https://www.globalsqa.com/demo-site/select-dropdown-menu/

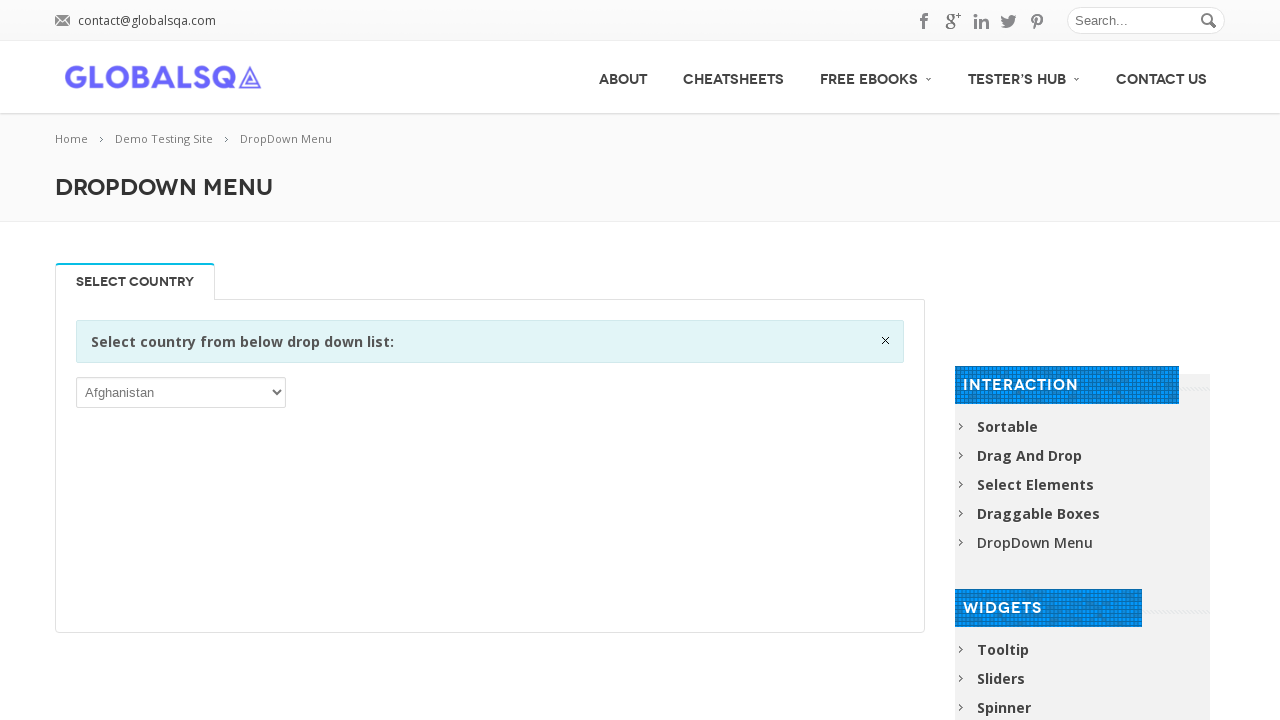

Selected Algeria (DZA) from country dropdown by value on select
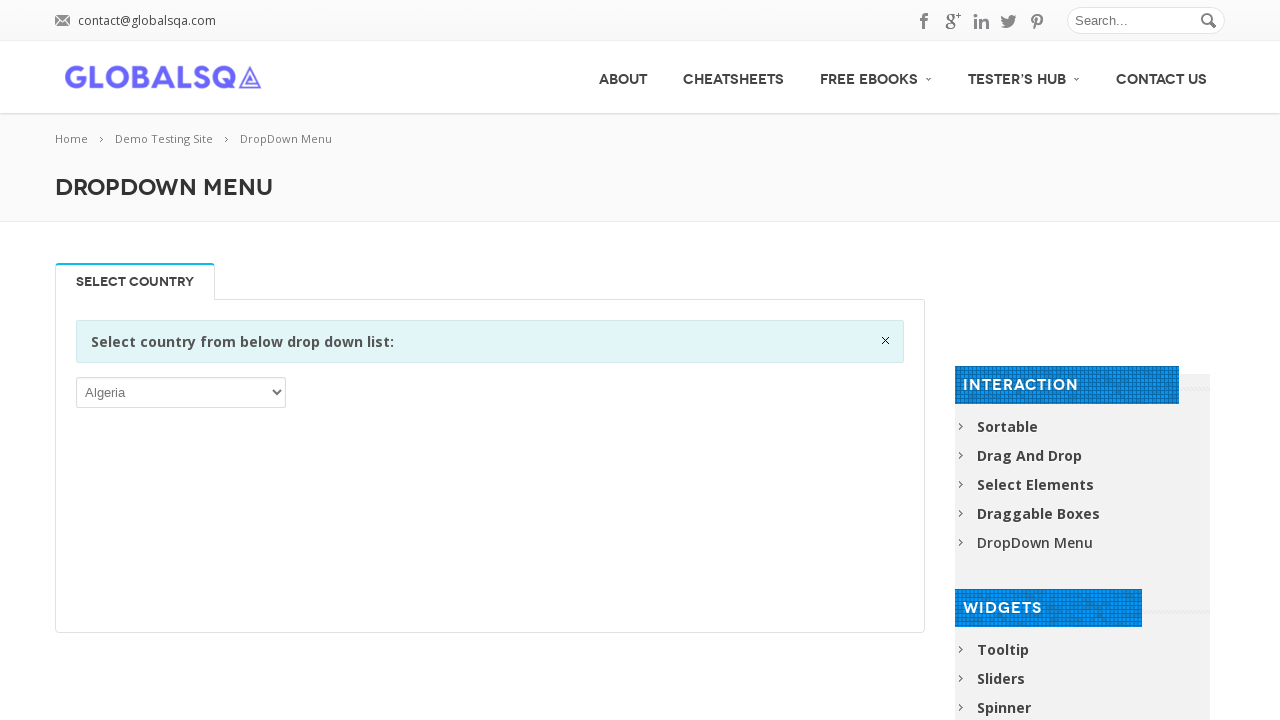

Selected Belgium from country dropdown by visible text on select
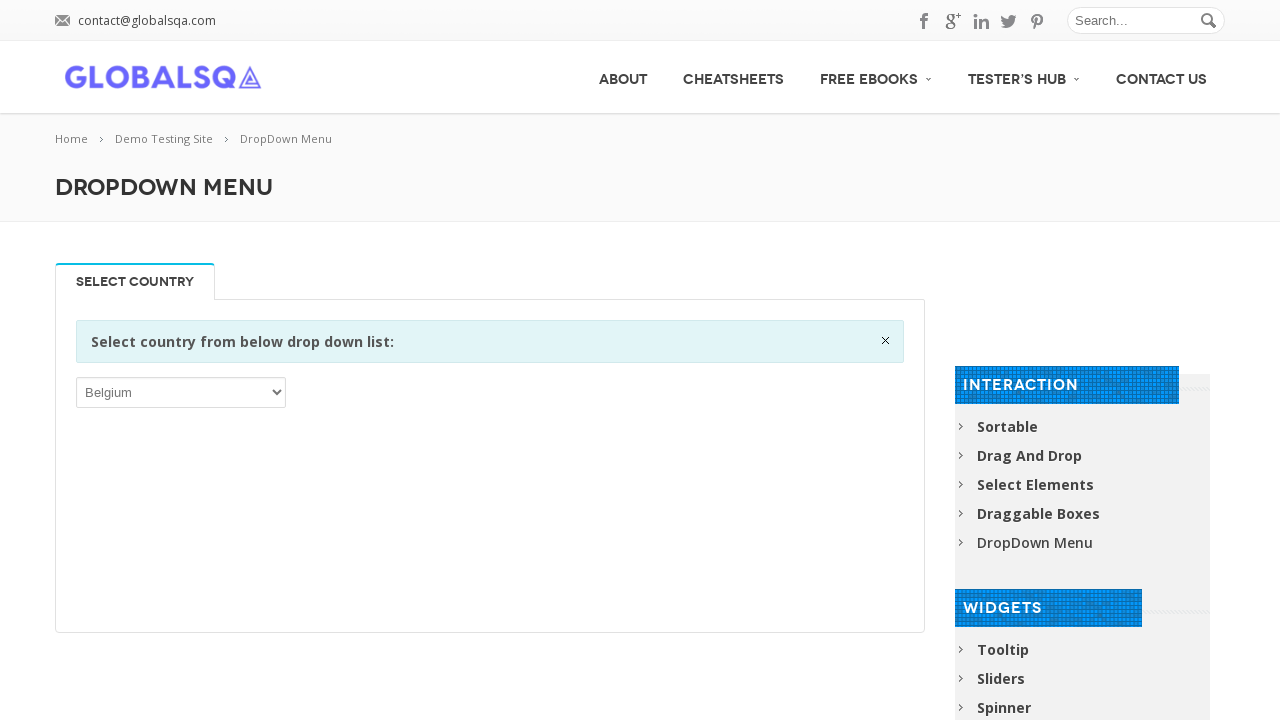

Selected country dropdown option at index 7 on select
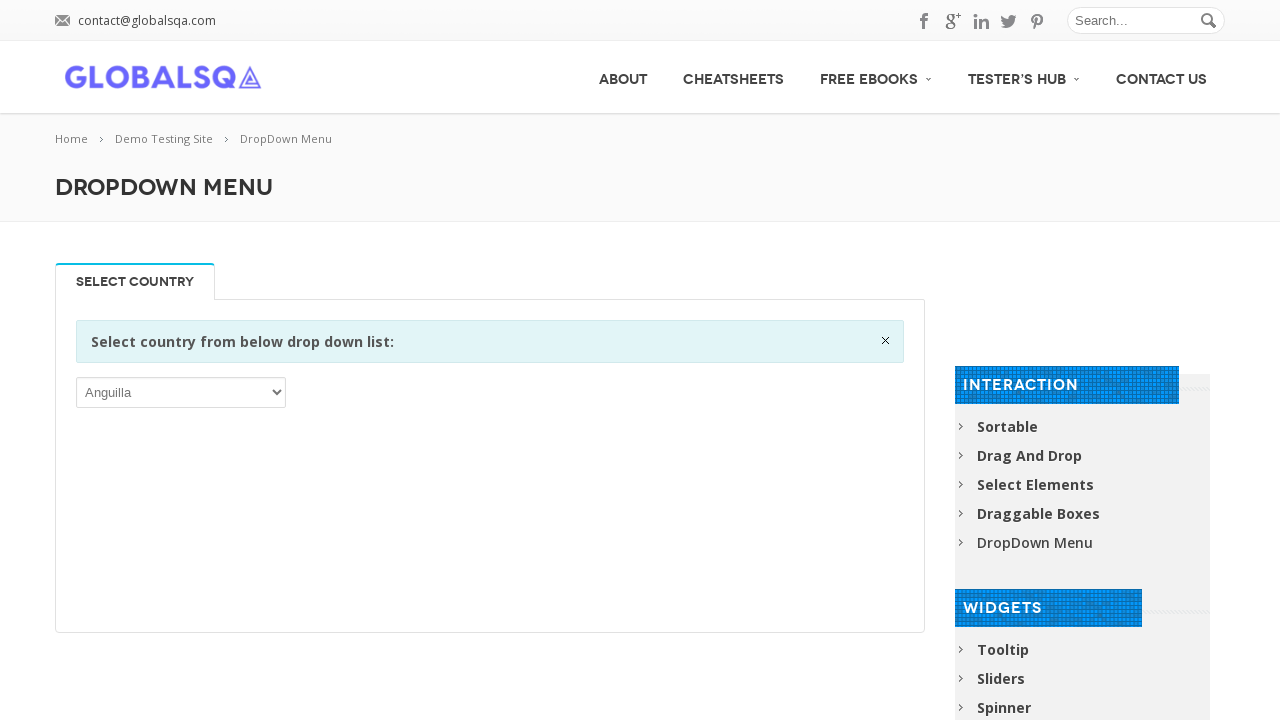

Navigated to DemoQA select menu page for multi-select testing
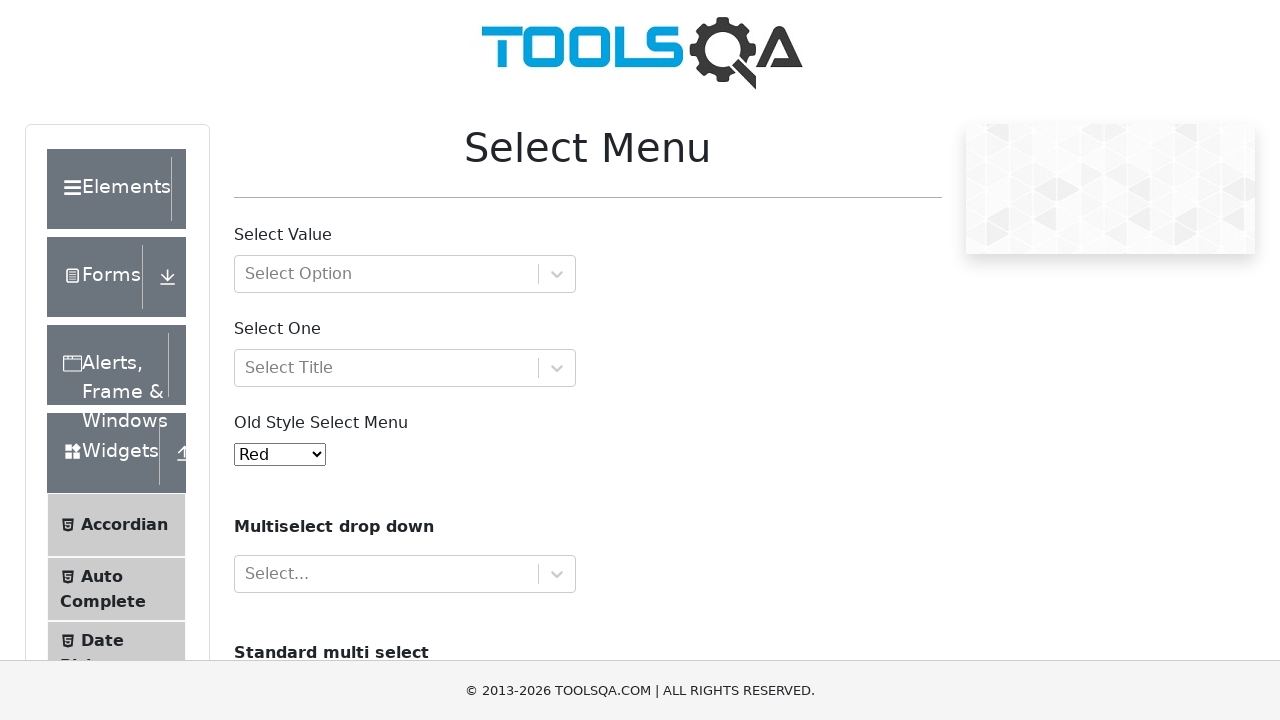

Selected first option (index 0) from cars dropdown on #cars
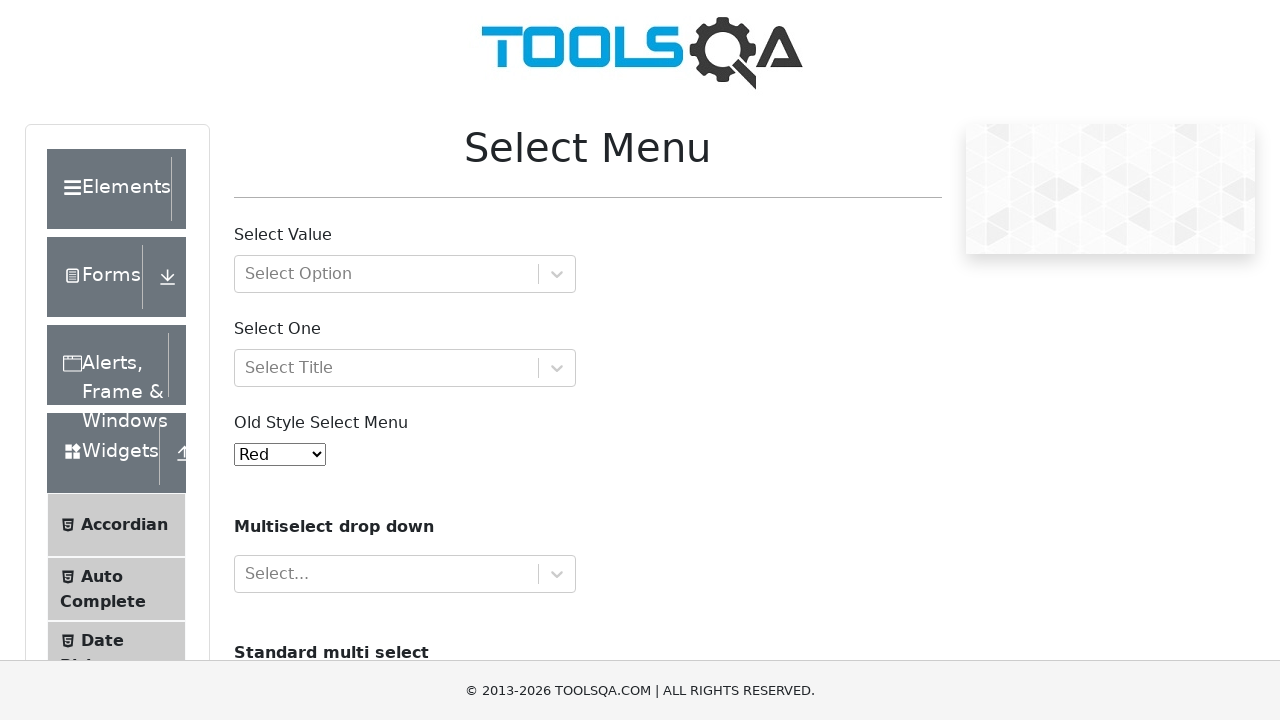

Selected second option (index 1) from cars dropdown on #cars
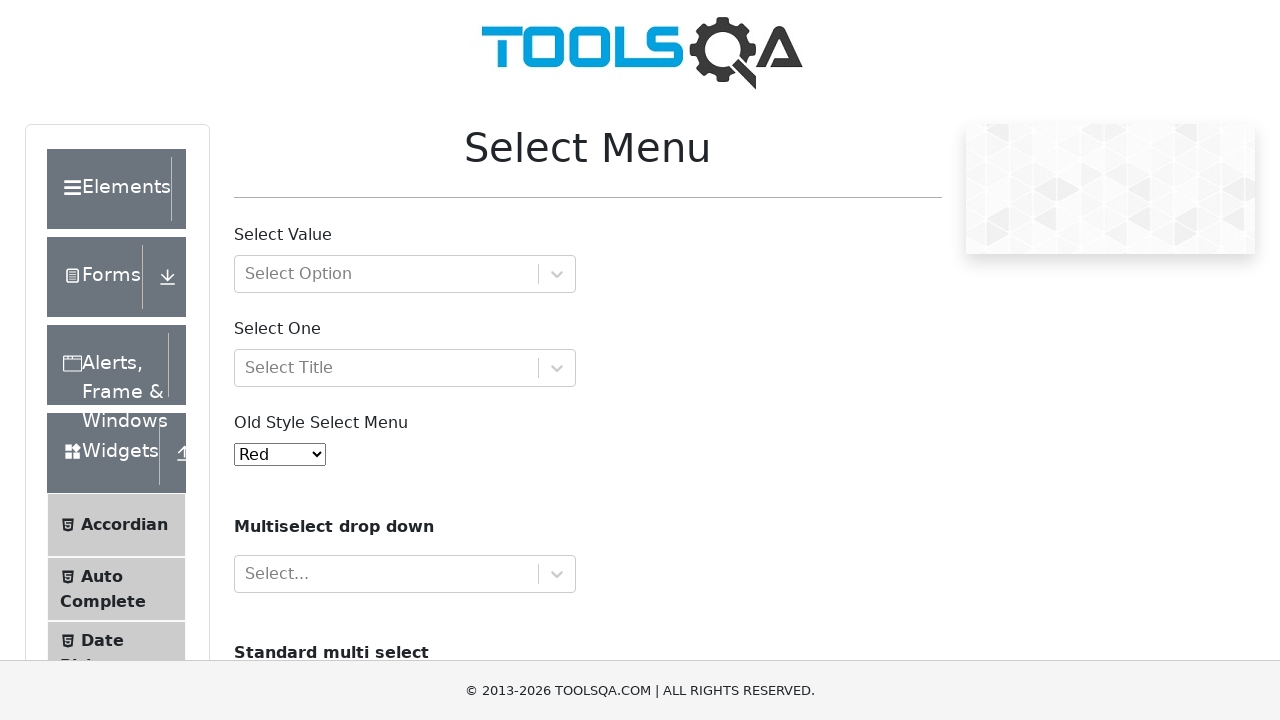

Selected third option (index 2) from cars dropdown on #cars
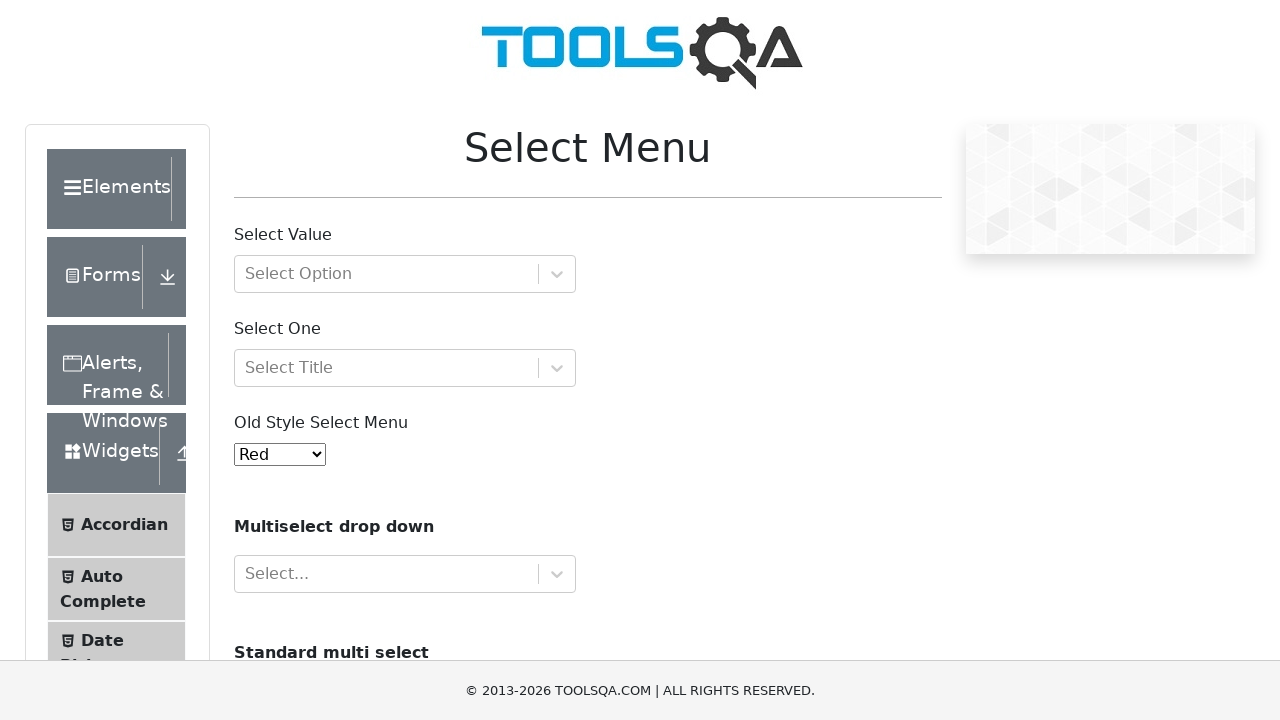

Selected fourth option (index 3) from cars dropdown on #cars
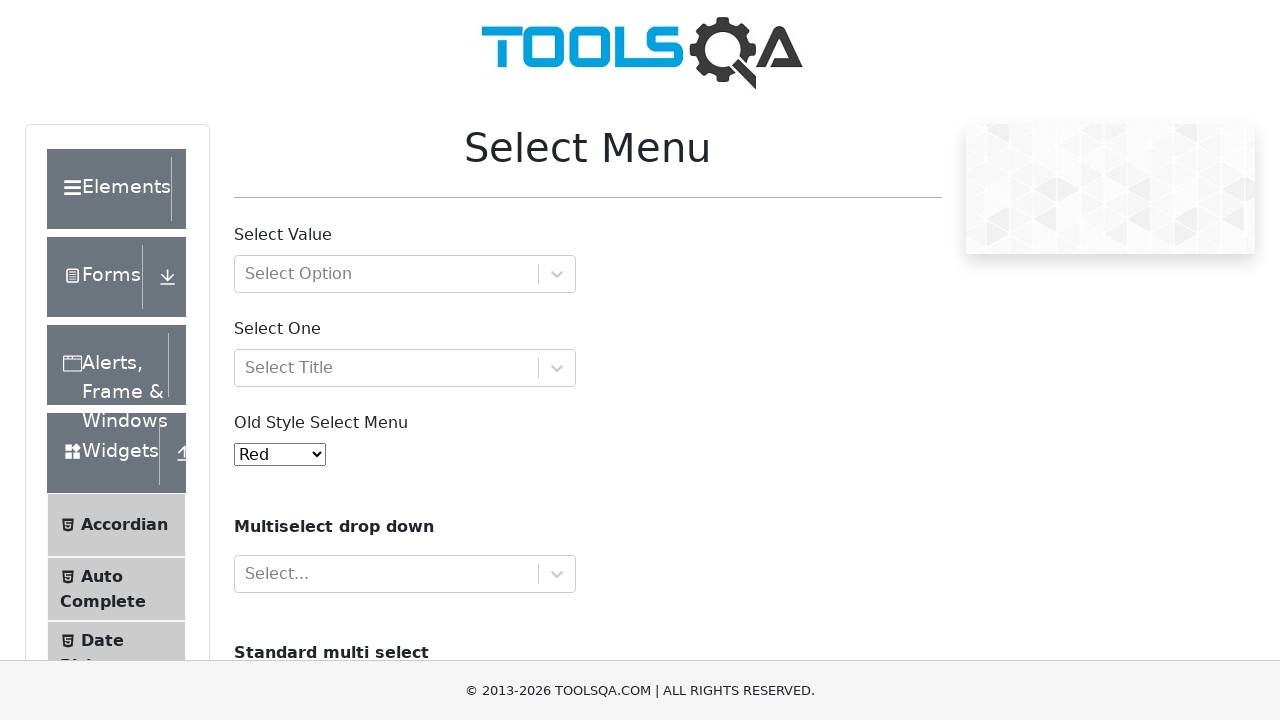

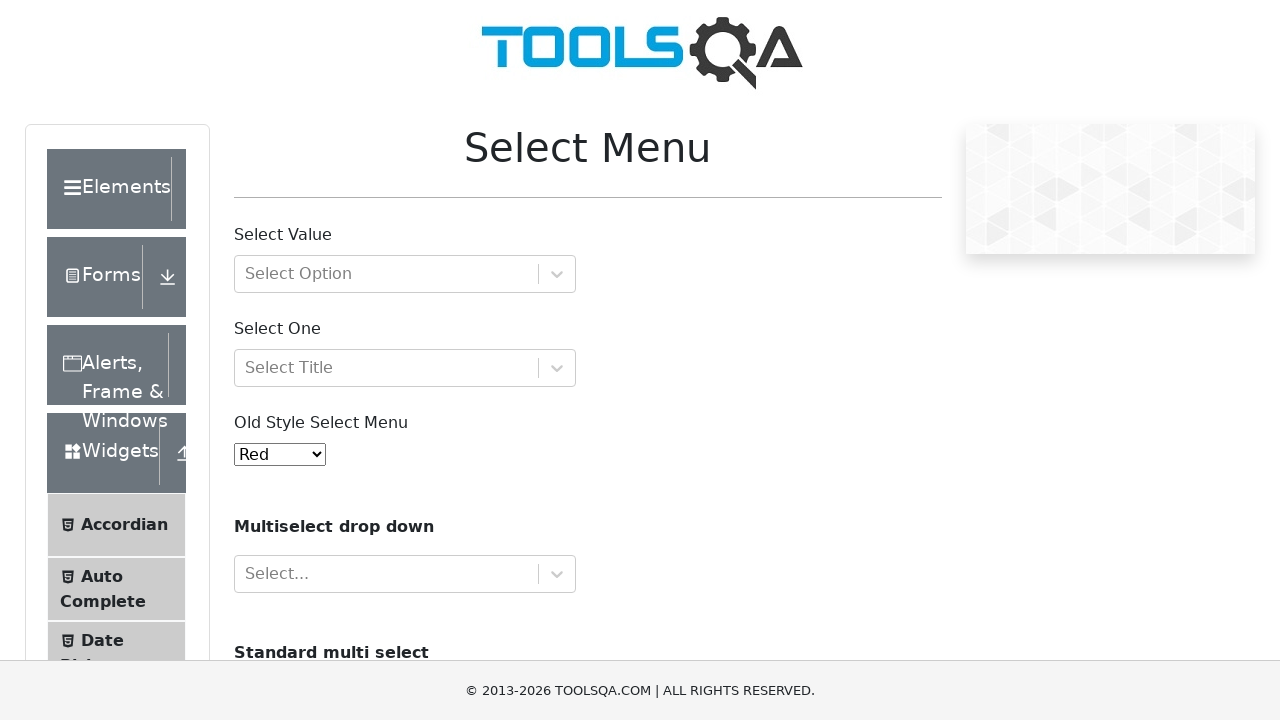